Navigates to GitHub's homepage and verifies the page loads successfully by checking that the page title is available.

Starting URL: https://github.com

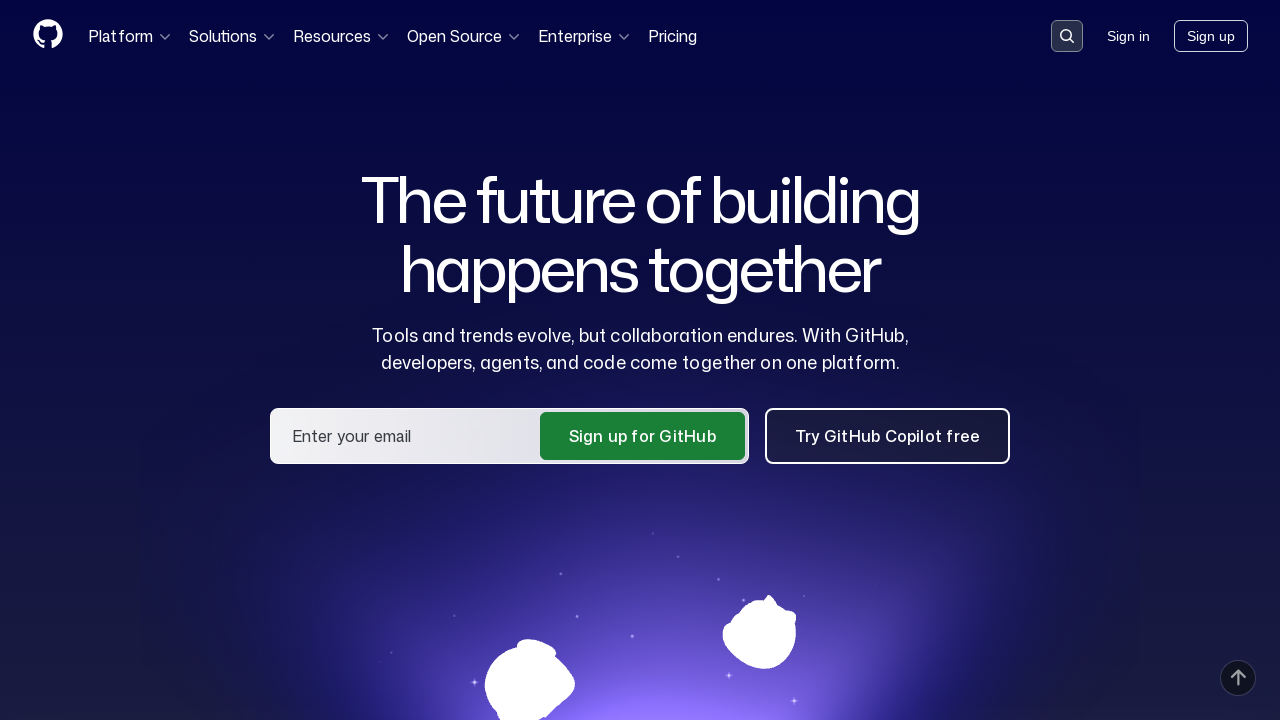

Navigated to GitHub homepage
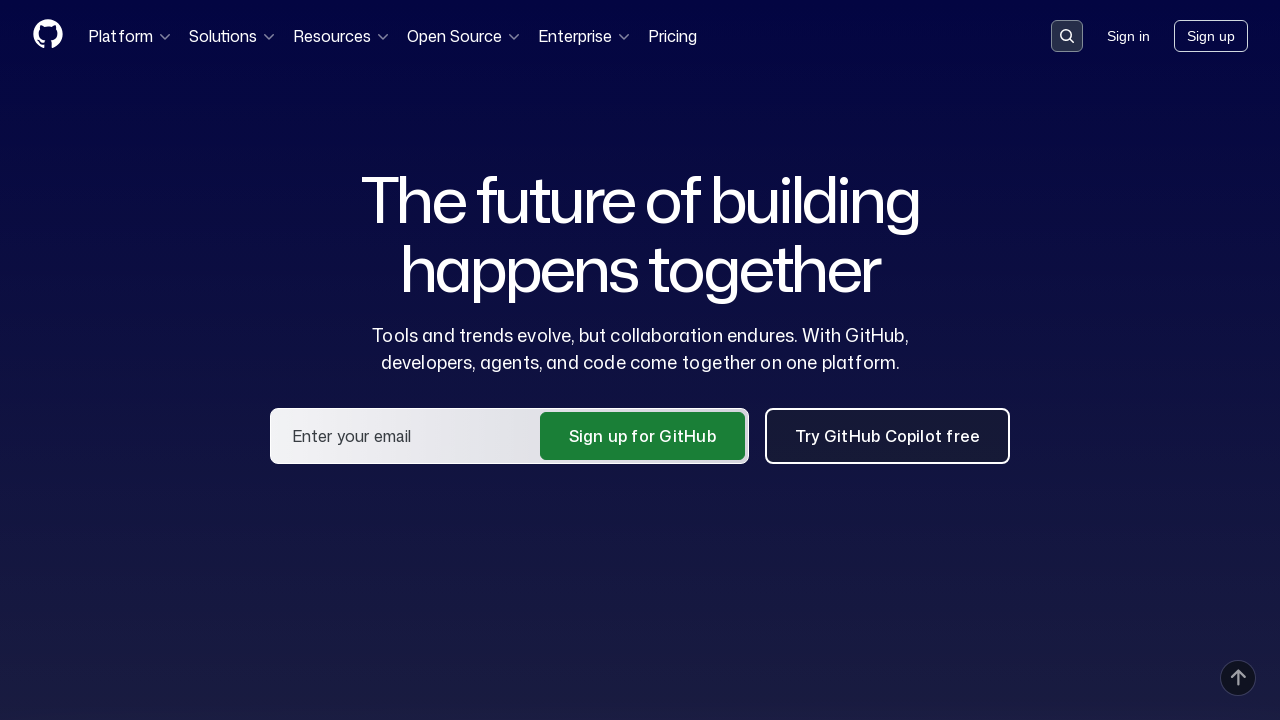

Page loaded successfully (domcontentloaded state)
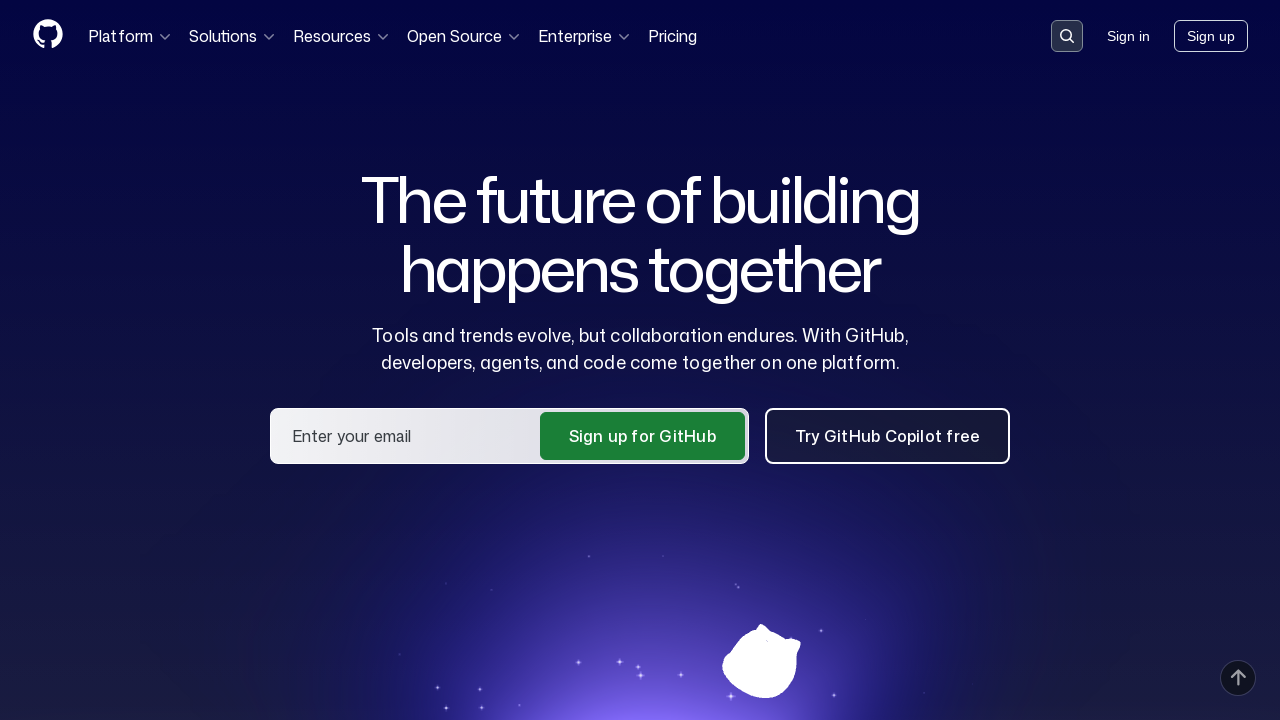

Retrieved page title: GitHub · Change is constant. GitHub keeps you ahead. · GitHub
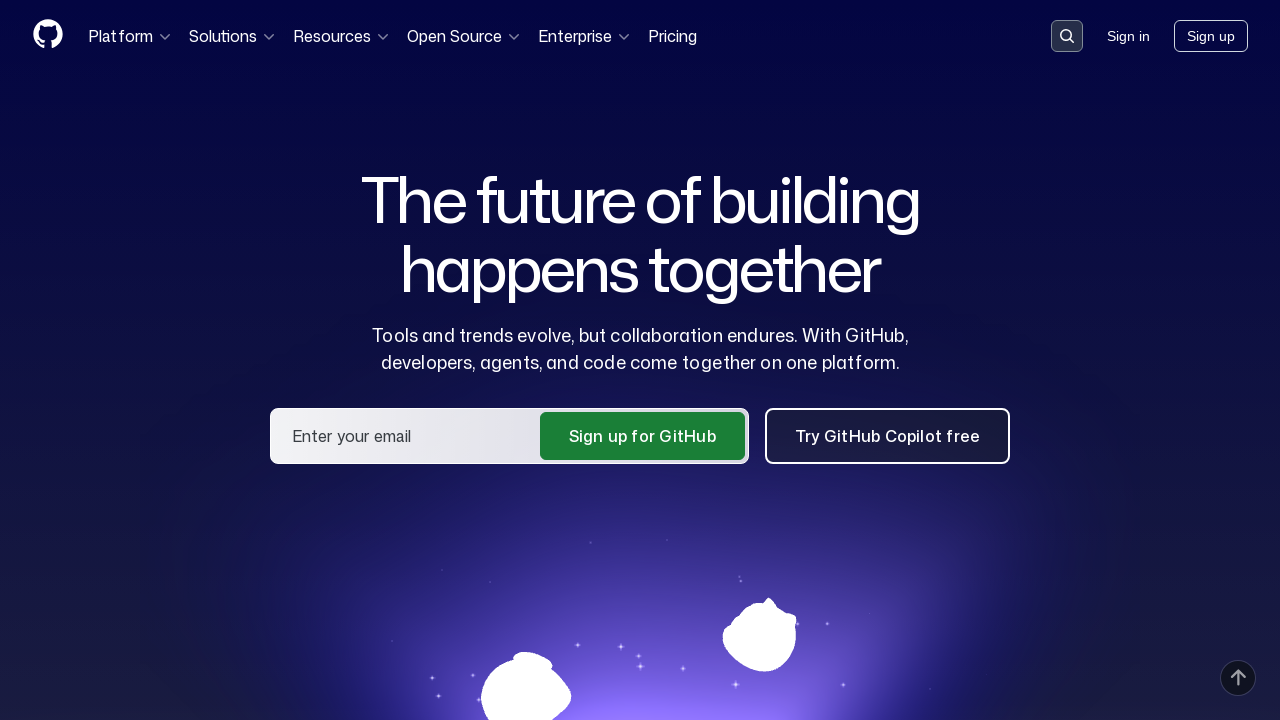

Verified that 'GitHub' is present in page title
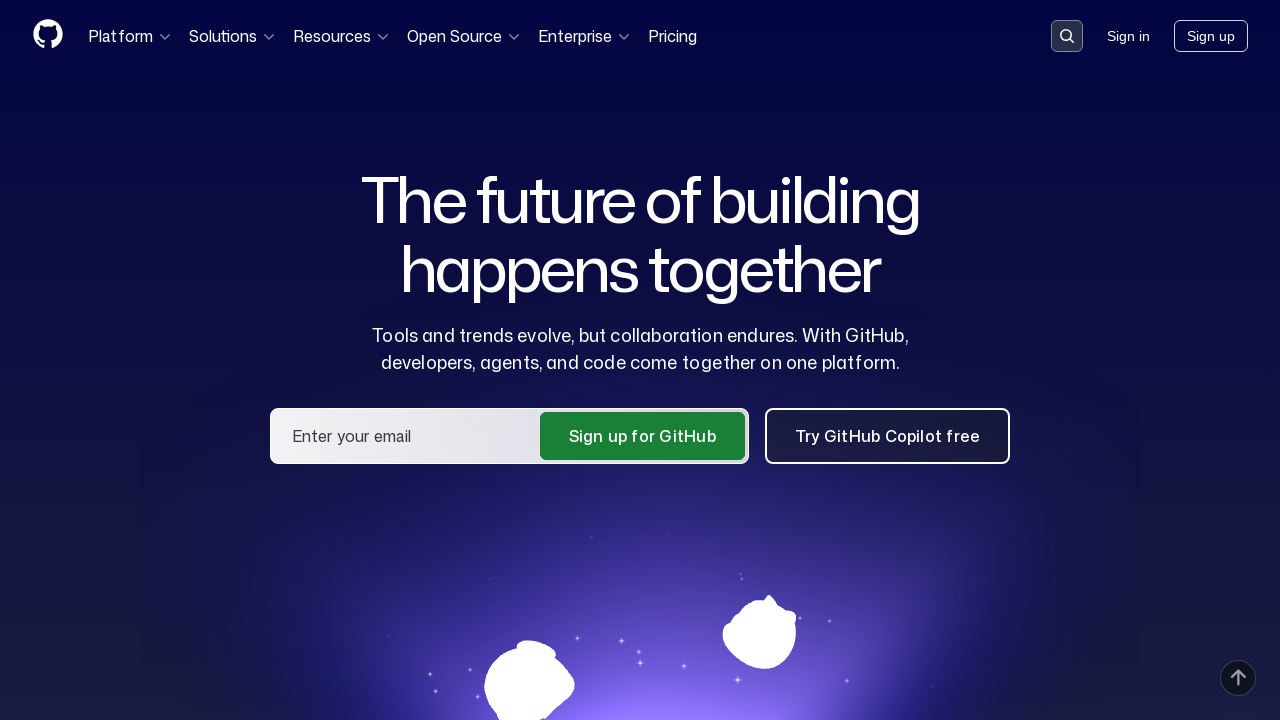

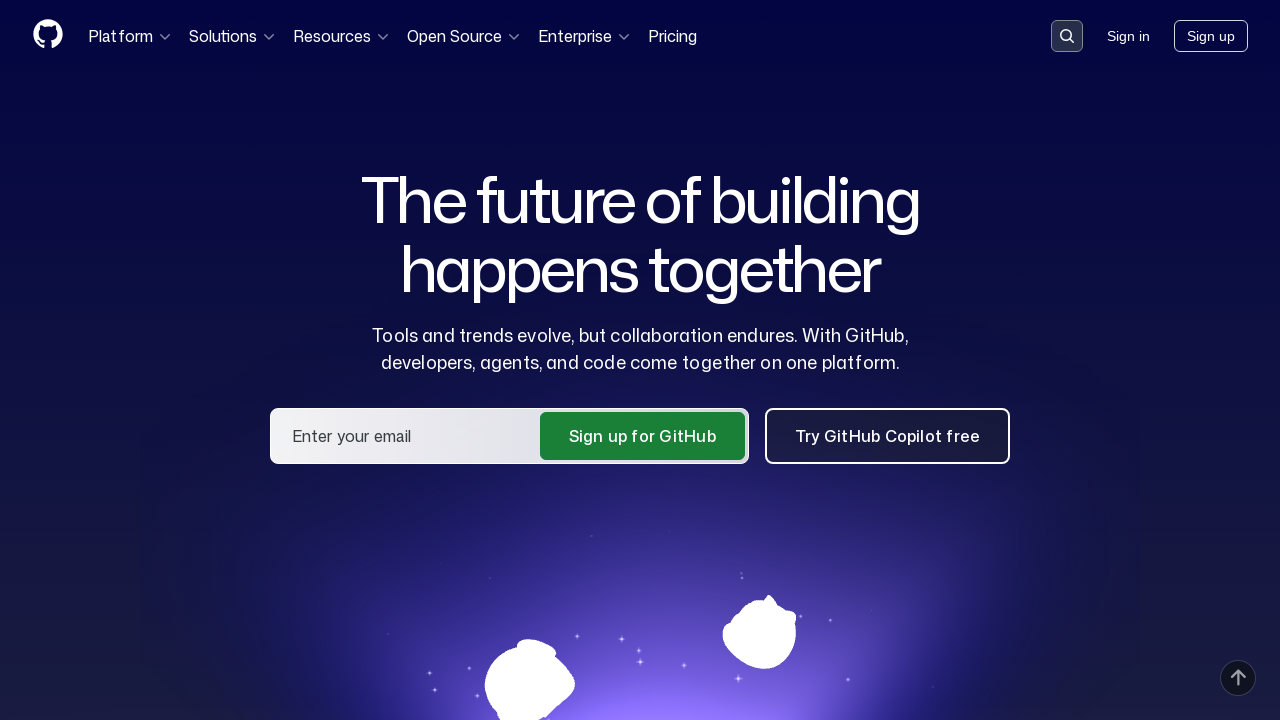